Tests window handling functionality by clicking a link that opens a new window/tab, switching to that new window, and verifying the title changes to "New Window"

Starting URL: https://practice.cydeo.com/windows

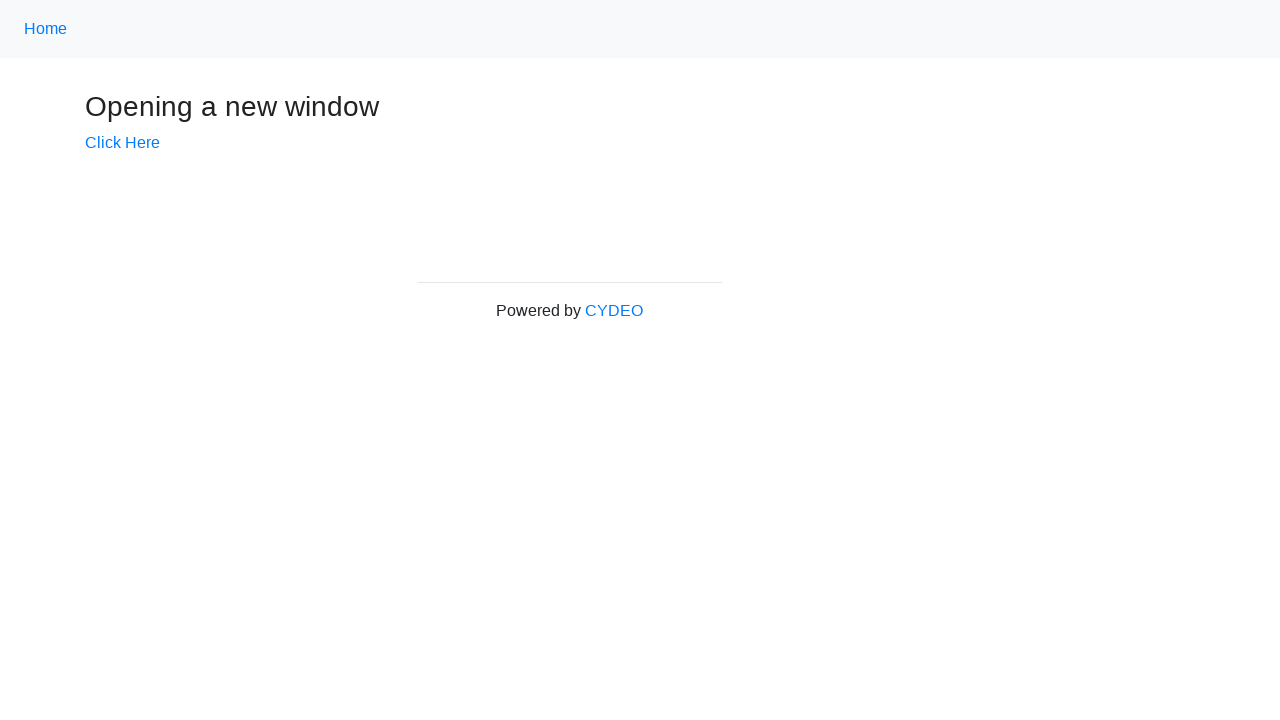

Verified initial page title is 'Windows'
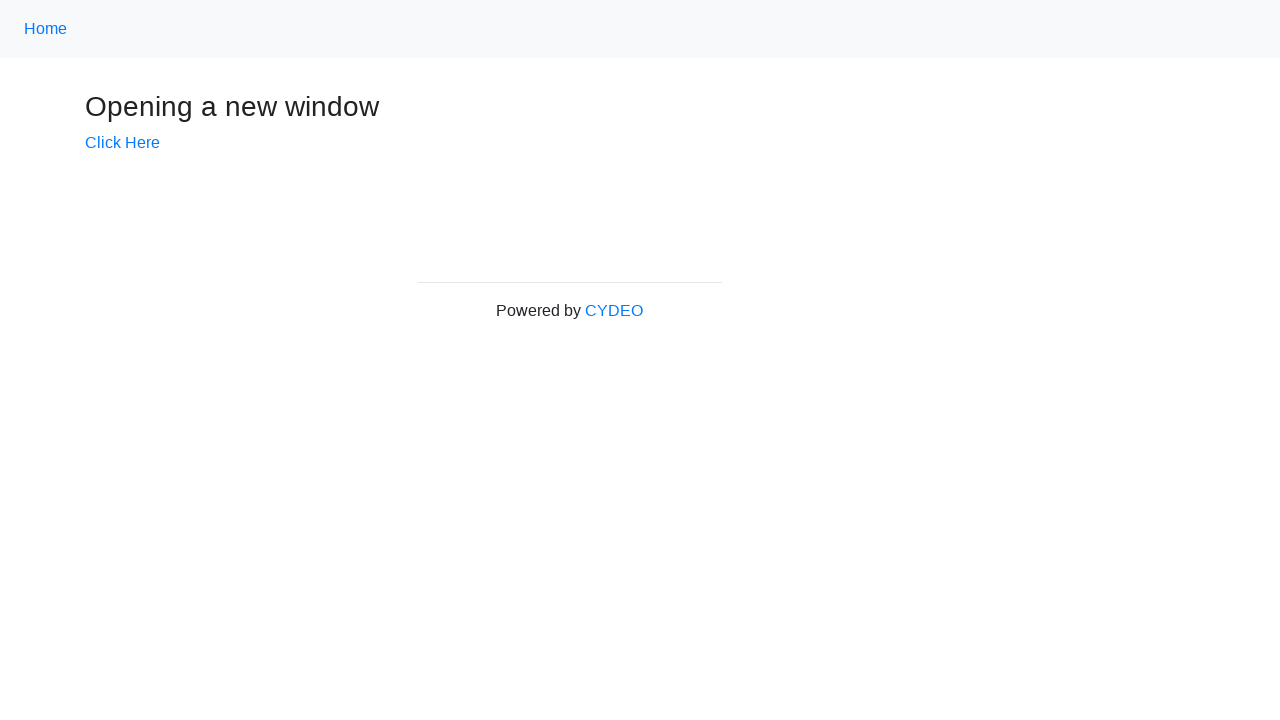

Clicked 'Click Here' link to open new window/tab at (122, 143) on text=Click Here
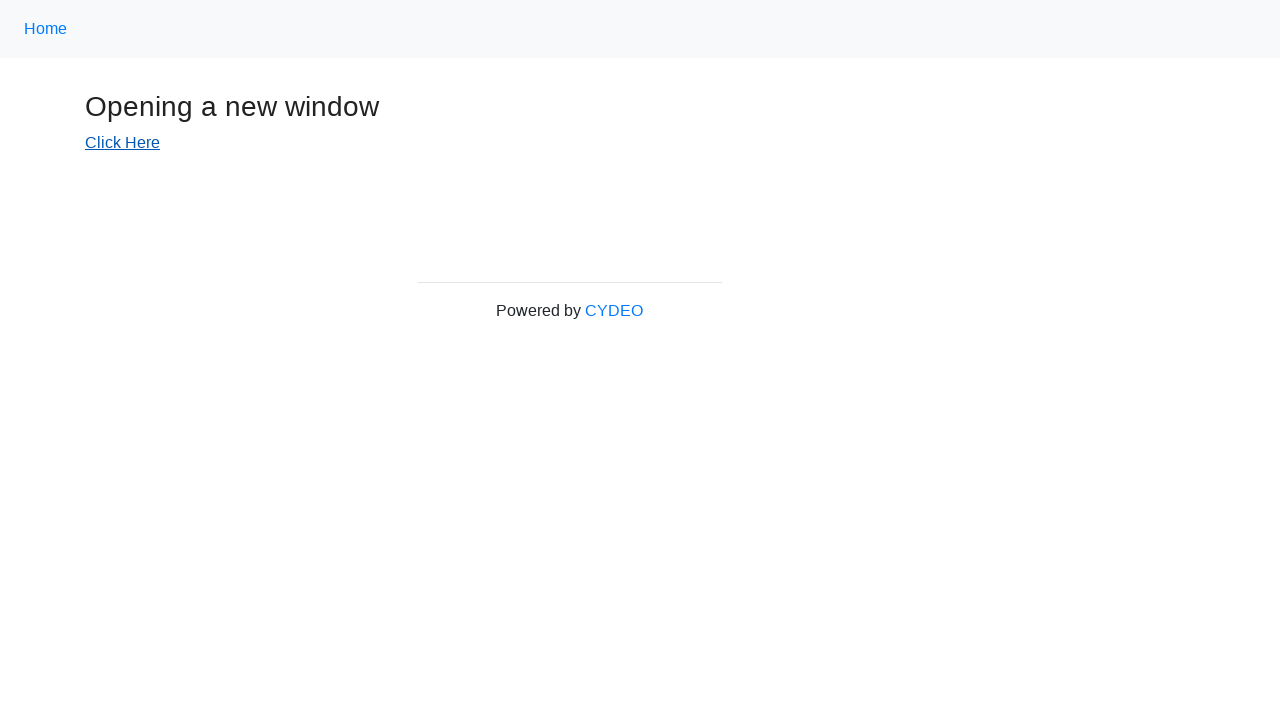

Captured new page/window that was opened
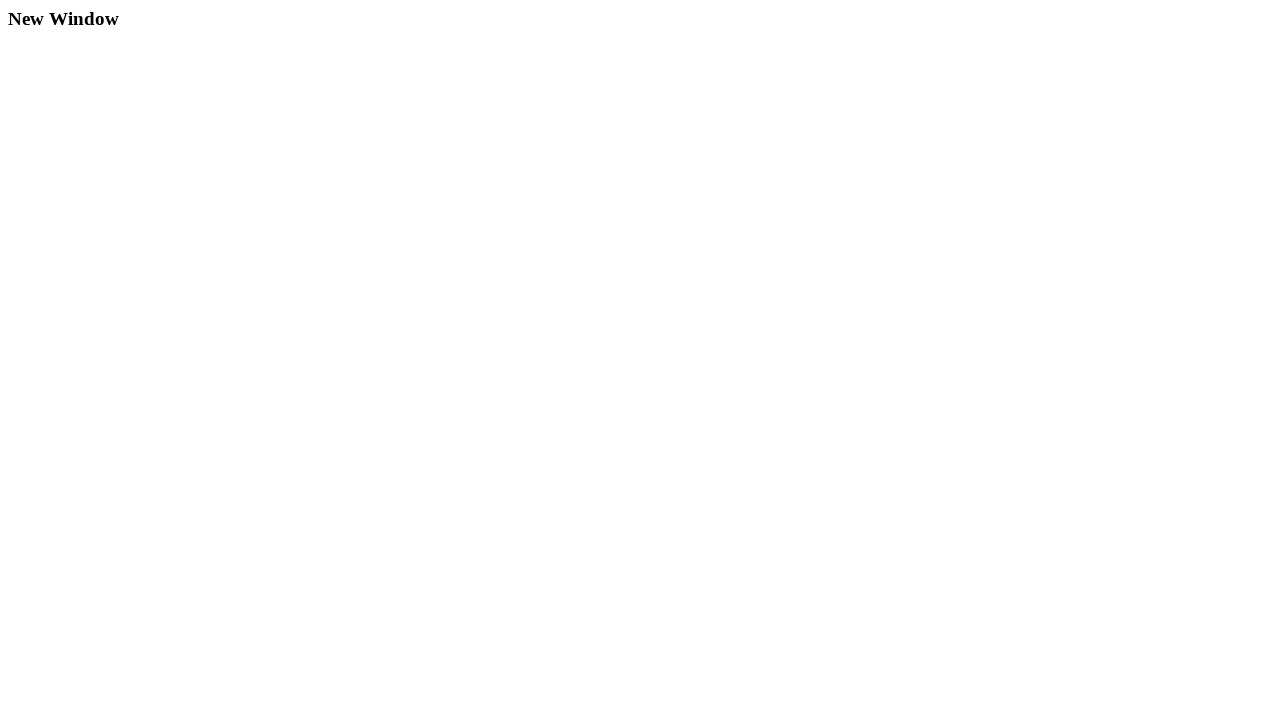

New page finished loading
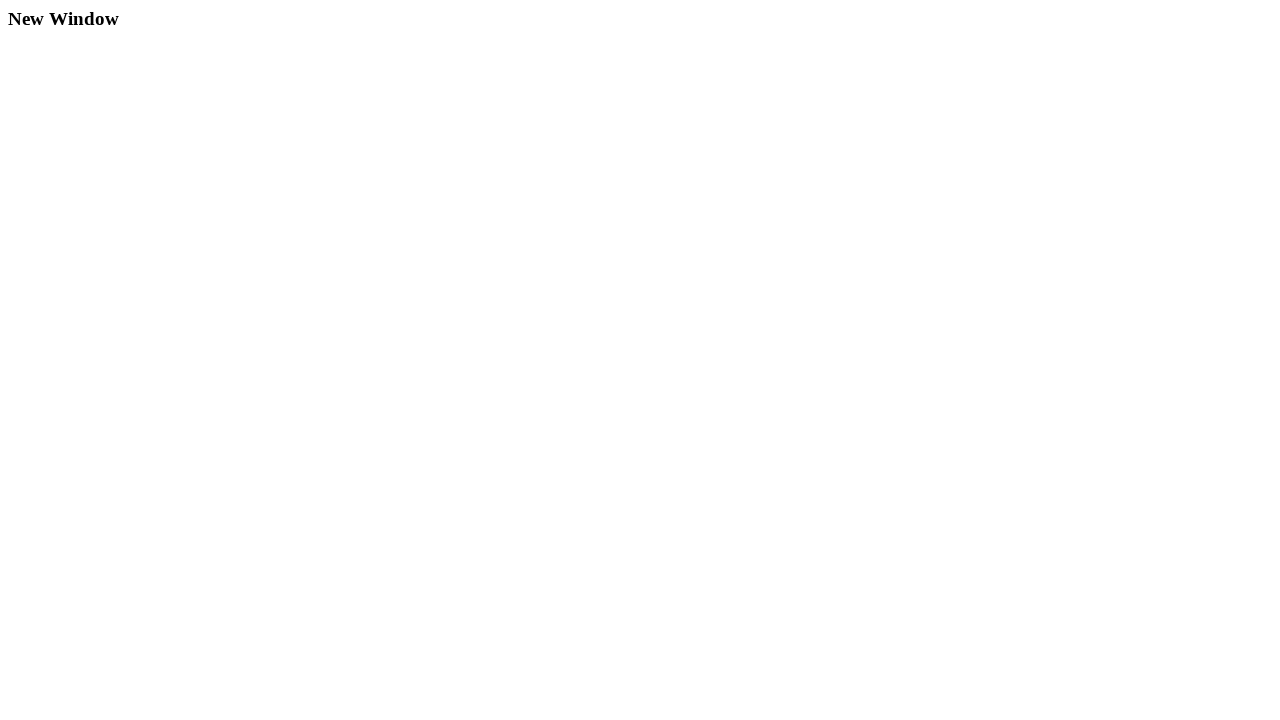

Verified new window title is 'New Window'
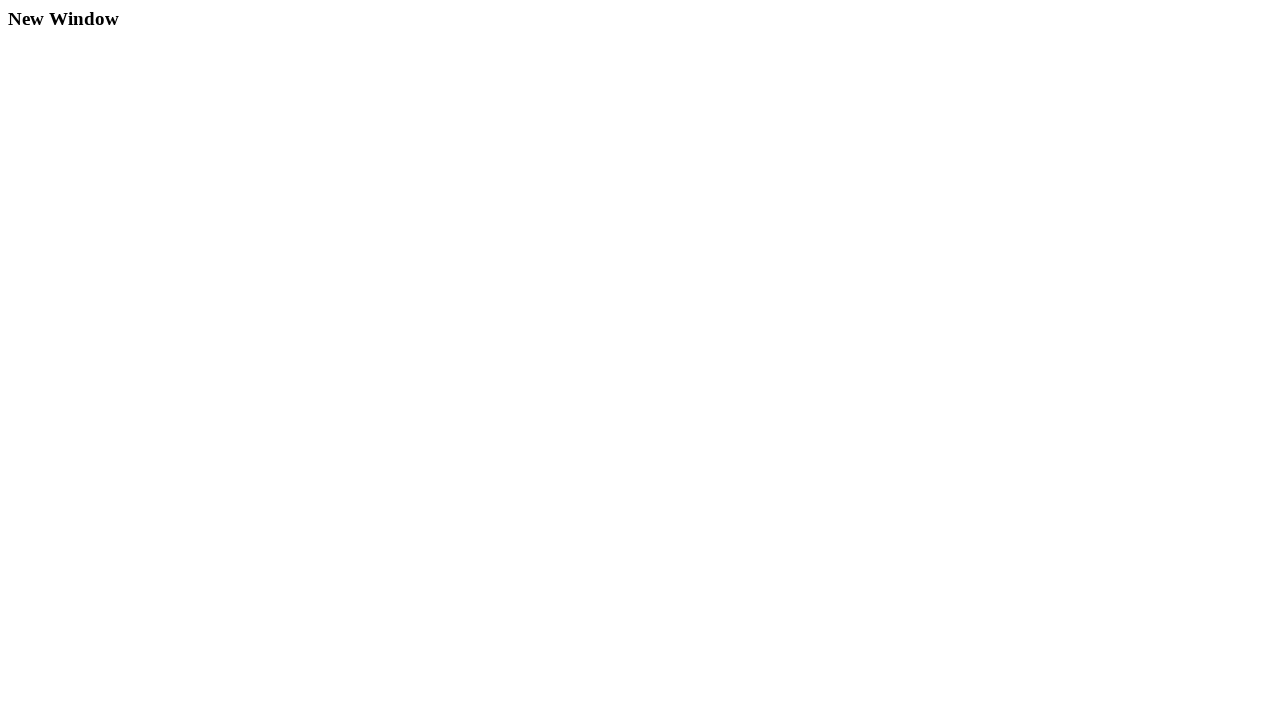

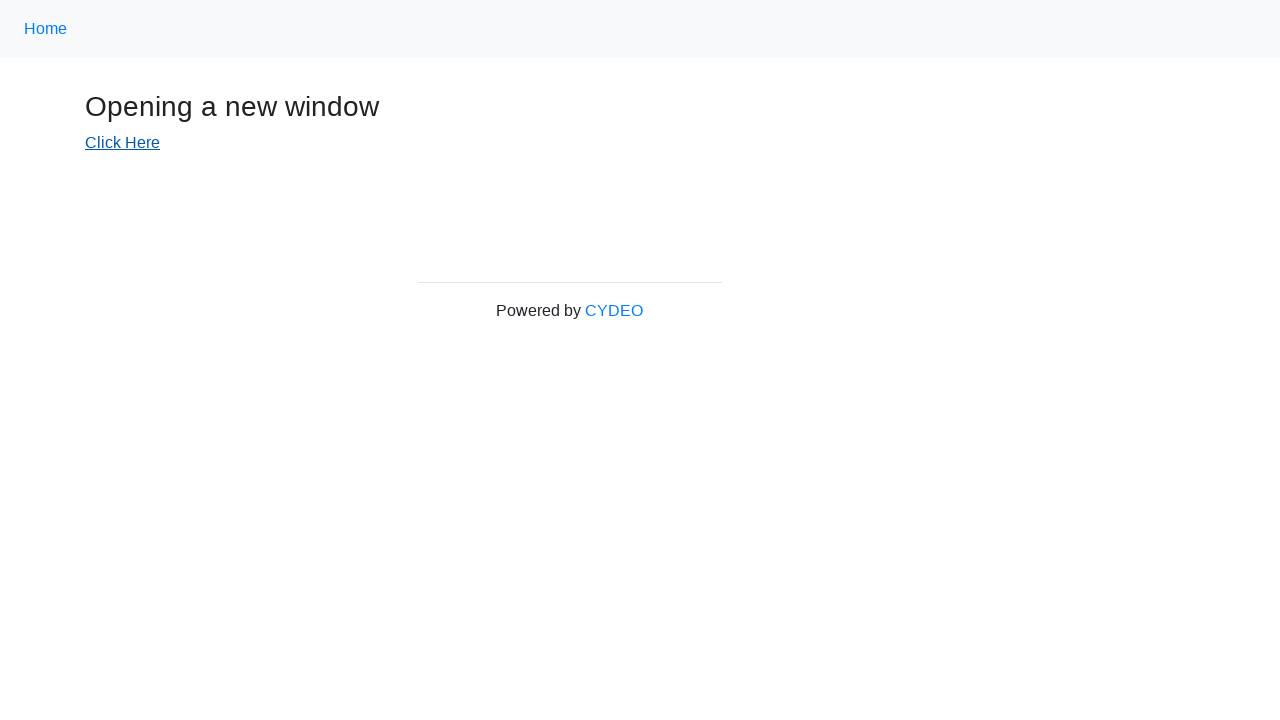